Tests the registration form on automation demo site by interacting with dropdown selections, filling form fields with keyboard actions, and verifying dropdown properties

Starting URL: https://demo.automationtesting.in/Register.html

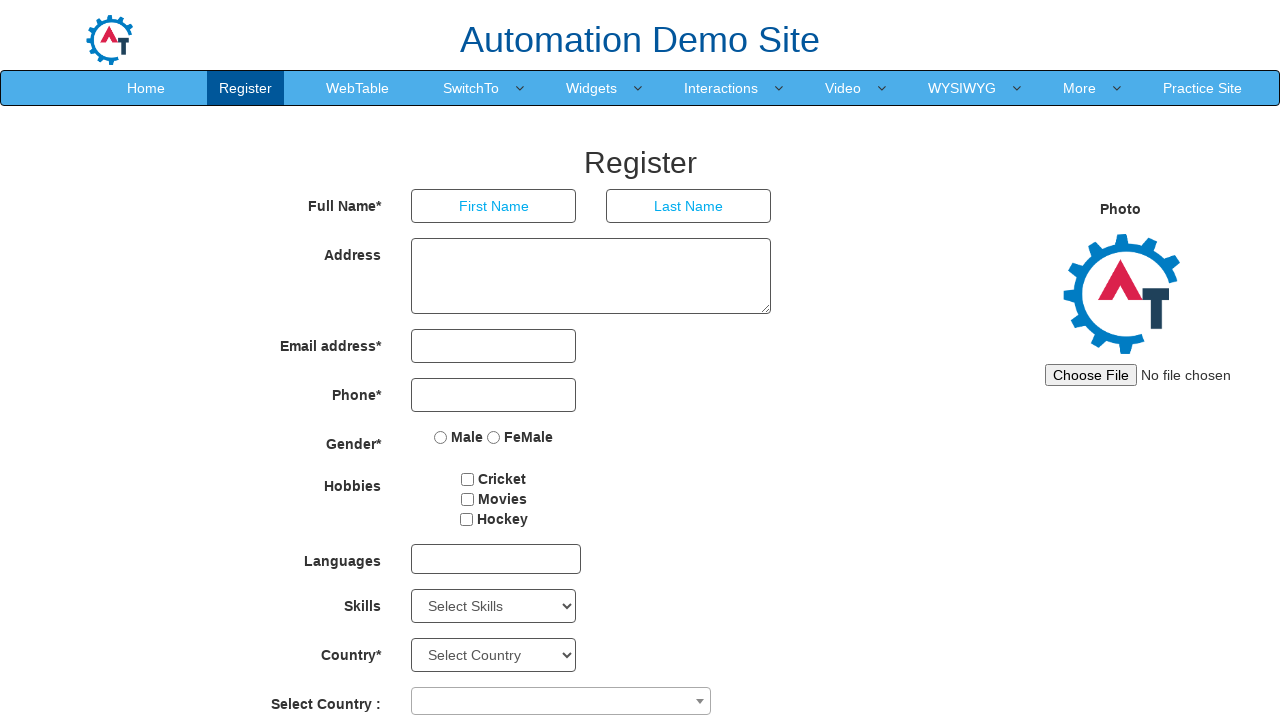

Located the Skills dropdown element
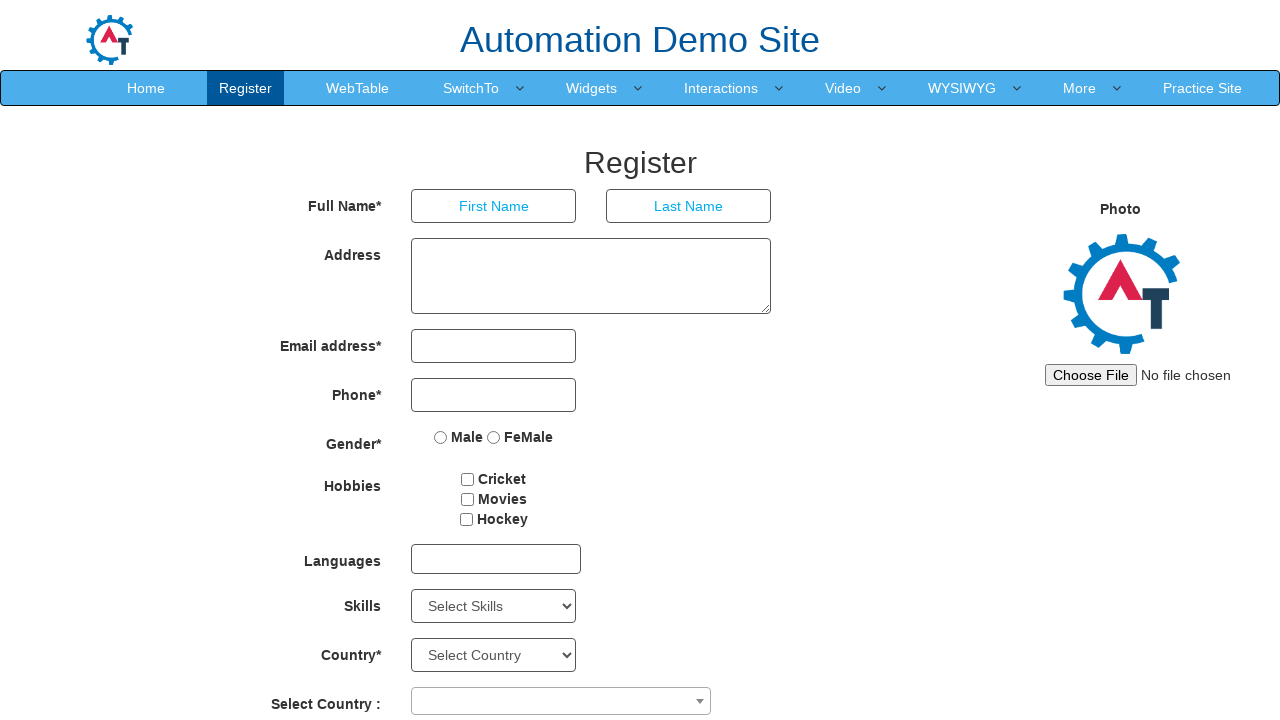

Selected option at index 4 from Skills dropdown on select#Skills
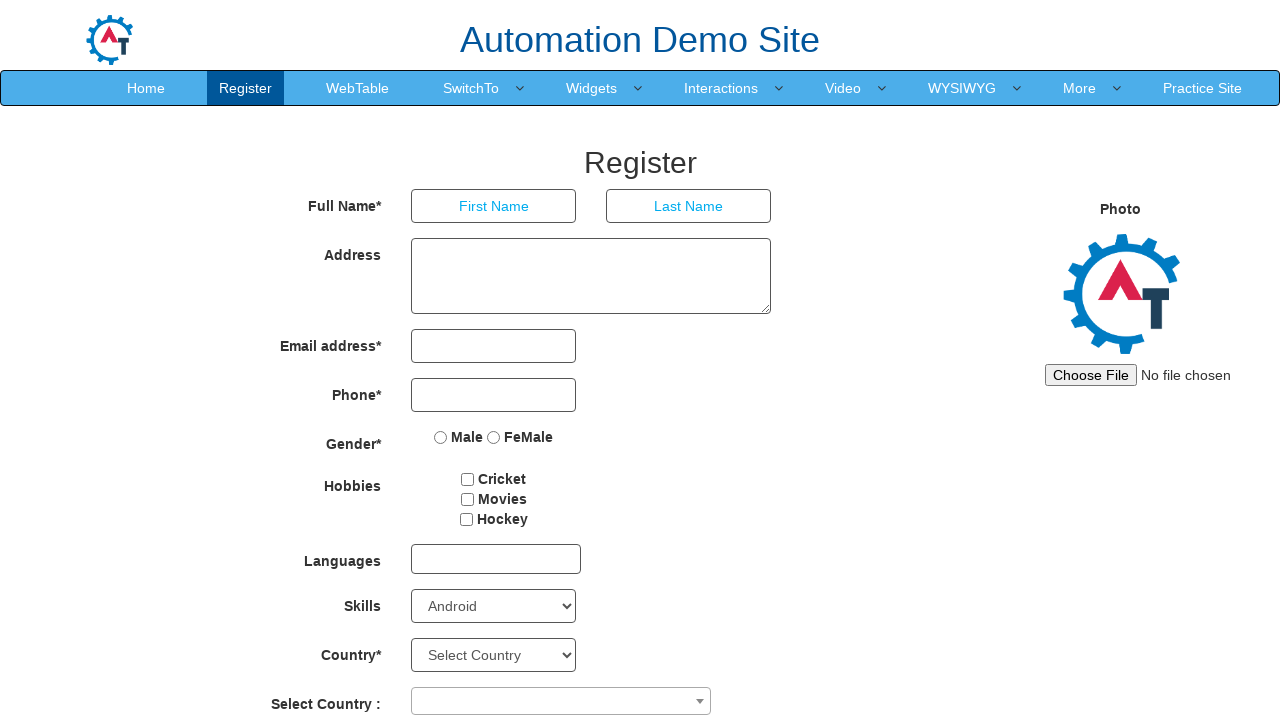

Filled First Name field with 'Marathe' on input[placeholder='First Name']
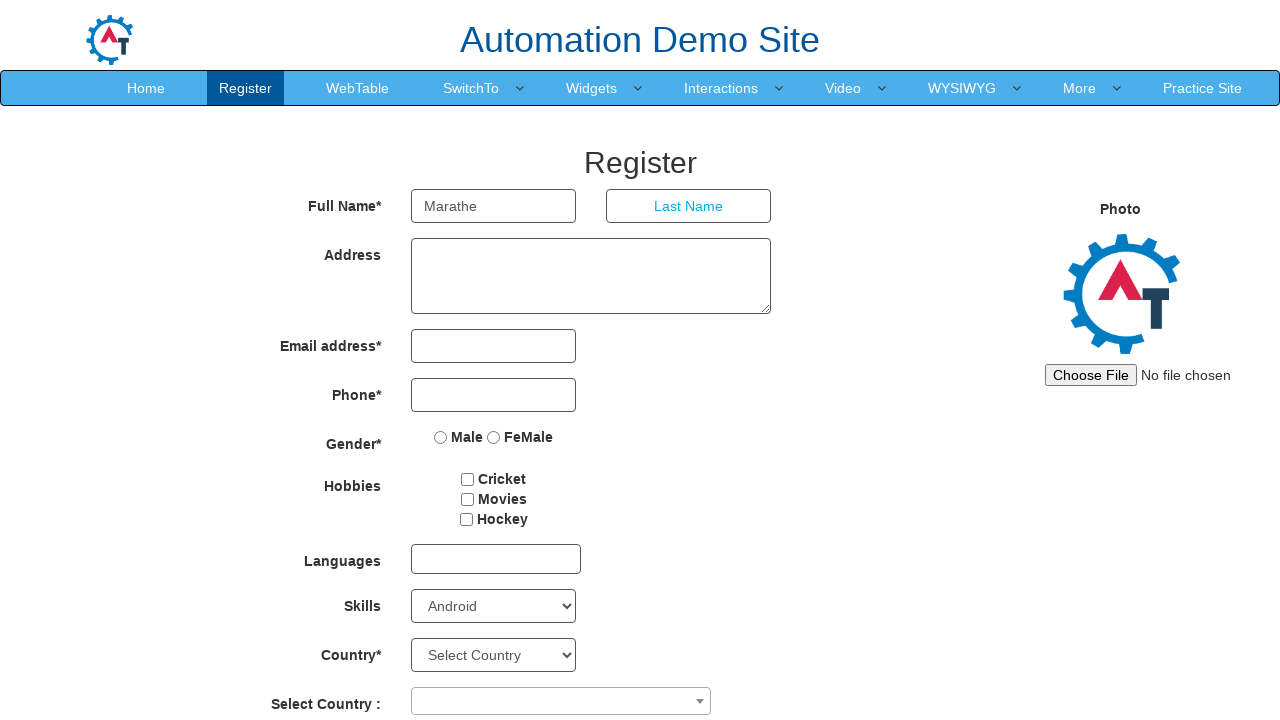

Double-clicked First Name field to select text at (494, 206) on input[placeholder='First Name']
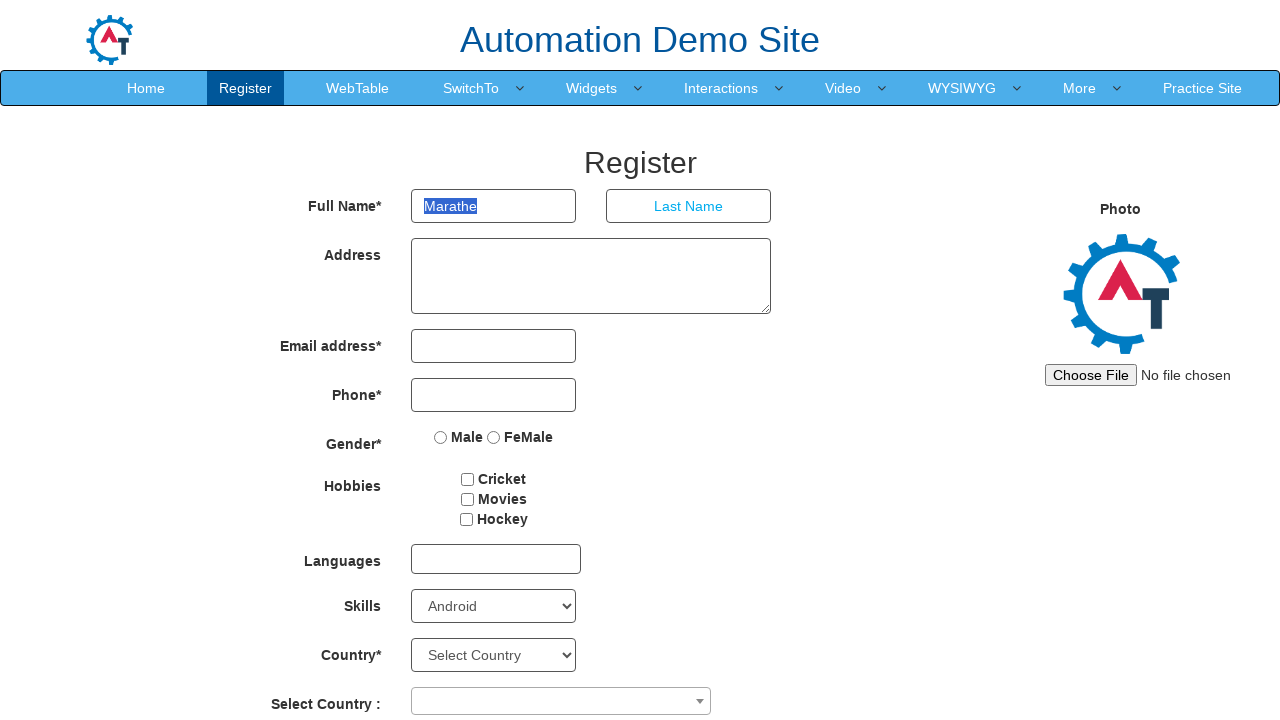

Copied text from First Name field using Ctrl+C
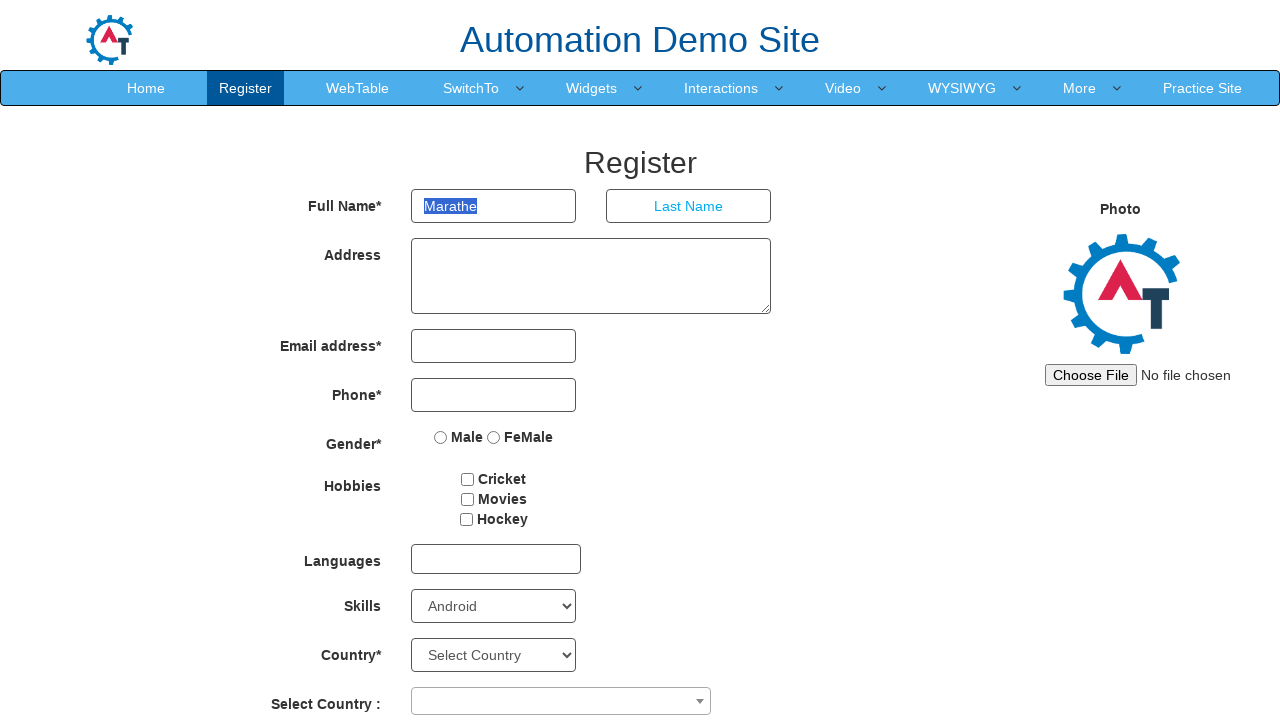

Clicked on Last Name field at (689, 206) on input[placeholder='Last Name']
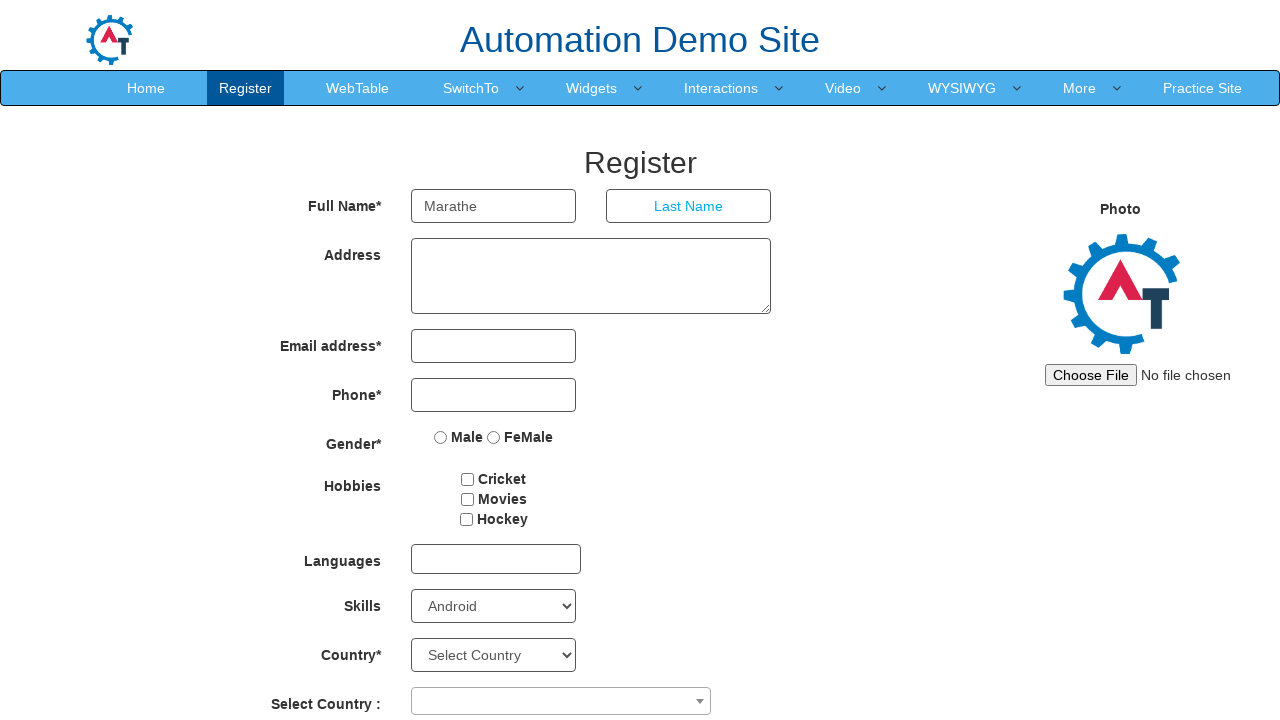

Pasted copied text into Last Name field using Ctrl+V
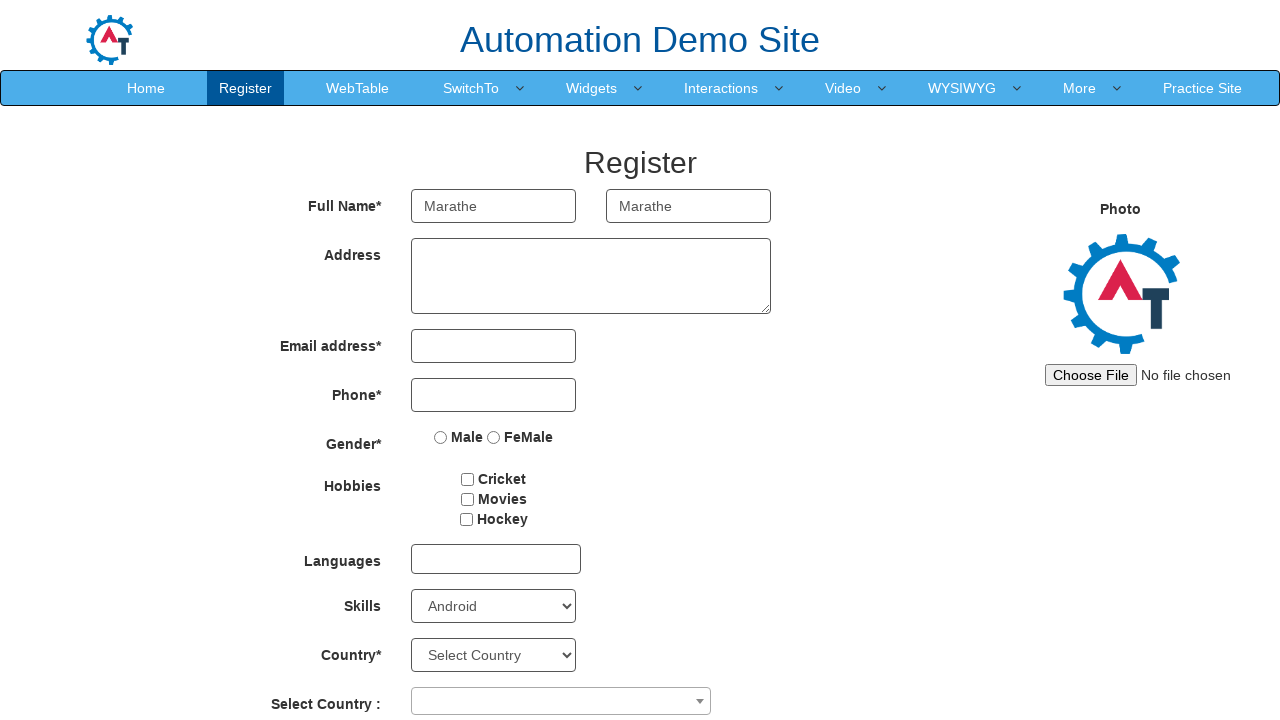

Pressed Tab to move to next field
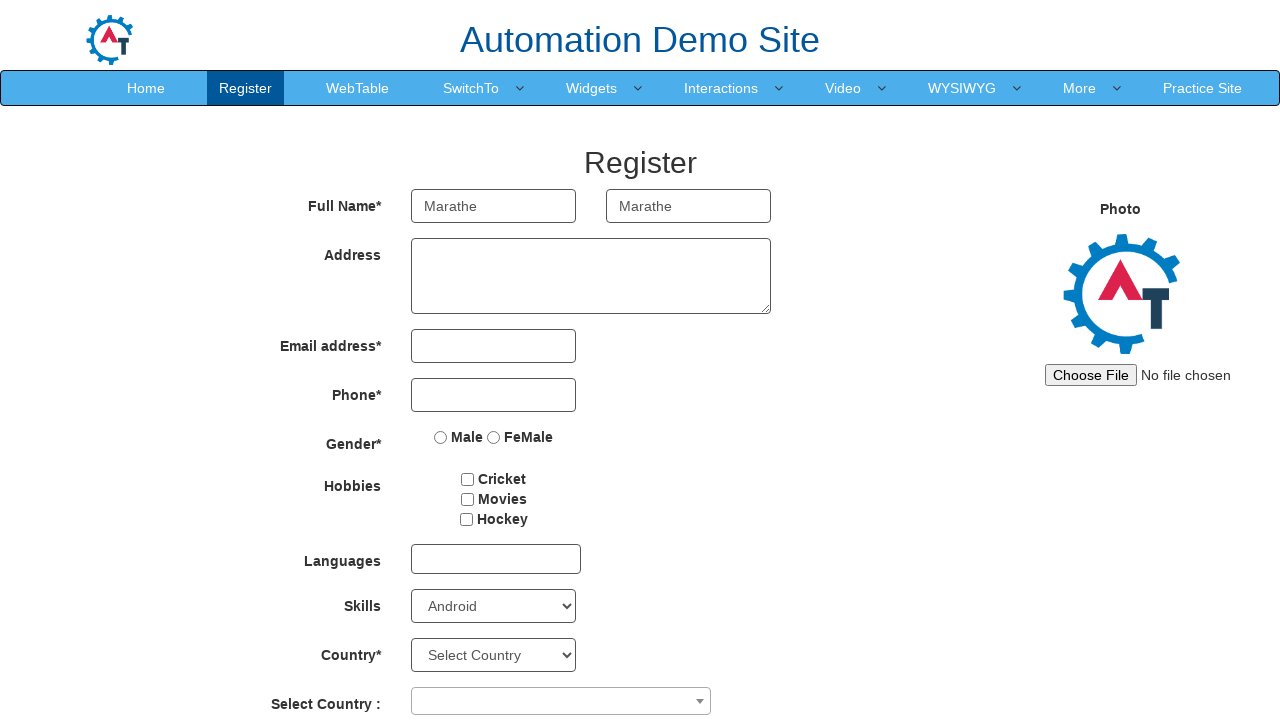

Typed 'nashik' in the address field
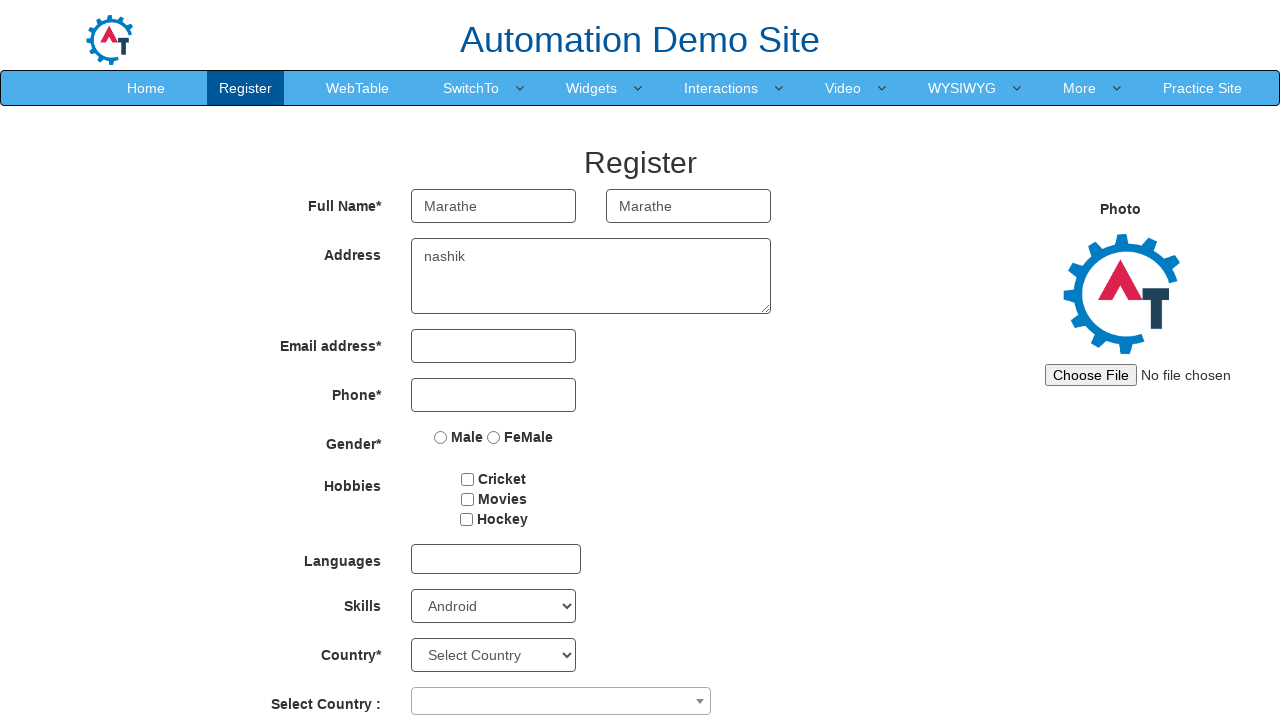

Pressed Tab to move to next field
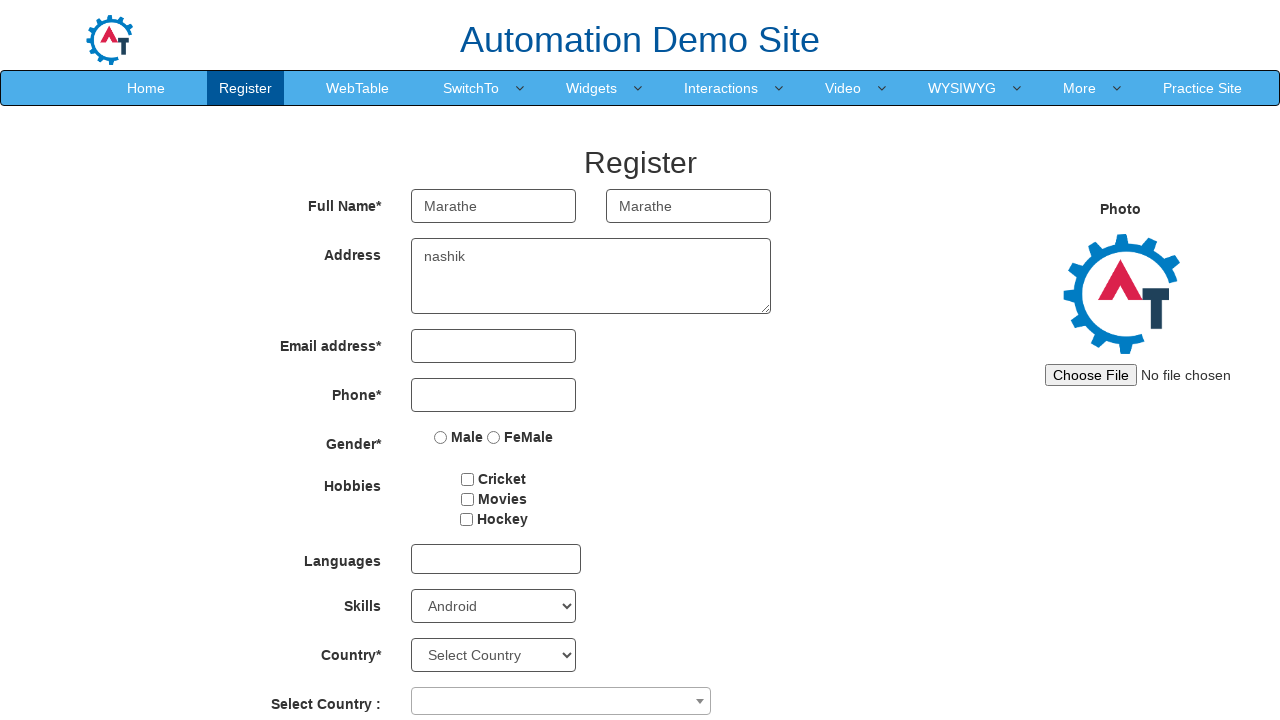

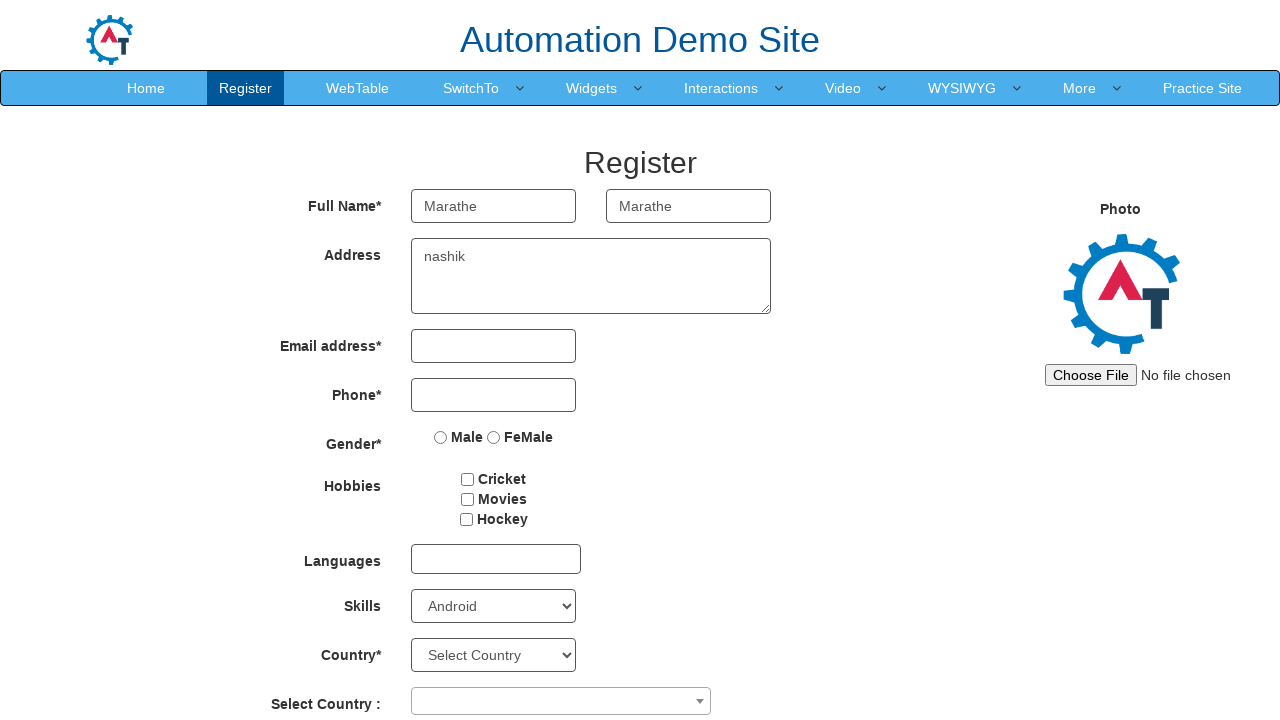